Tests adding multiple personal notes by navigating to the Personal Notes lesson page, then filling in title and content fields for 10 different notes and clicking the add button for each.

Starting URL: https://material.playwrightvn.com/

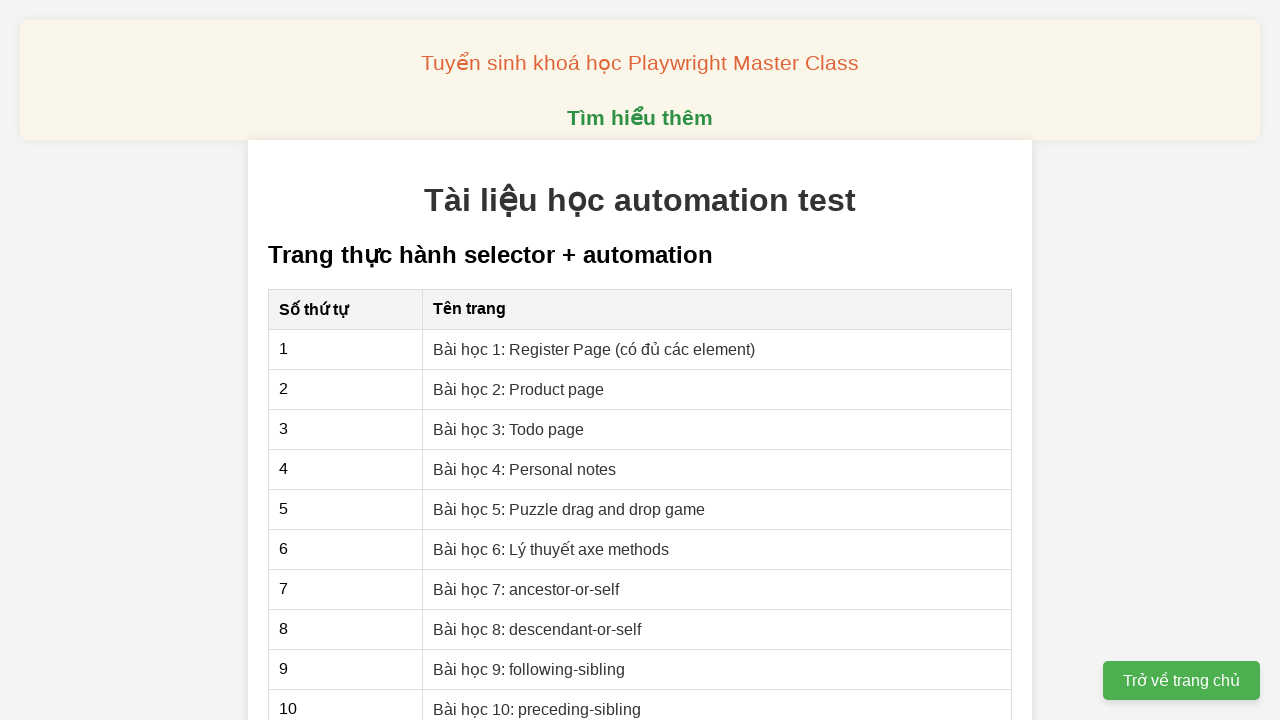

Clicked on 'Bài học 4: Personal notes' link to navigate to Personal Notes lesson page at (525, 469) on xpath=//a[contains(text(), 'Bài học 4: Personal notes')]
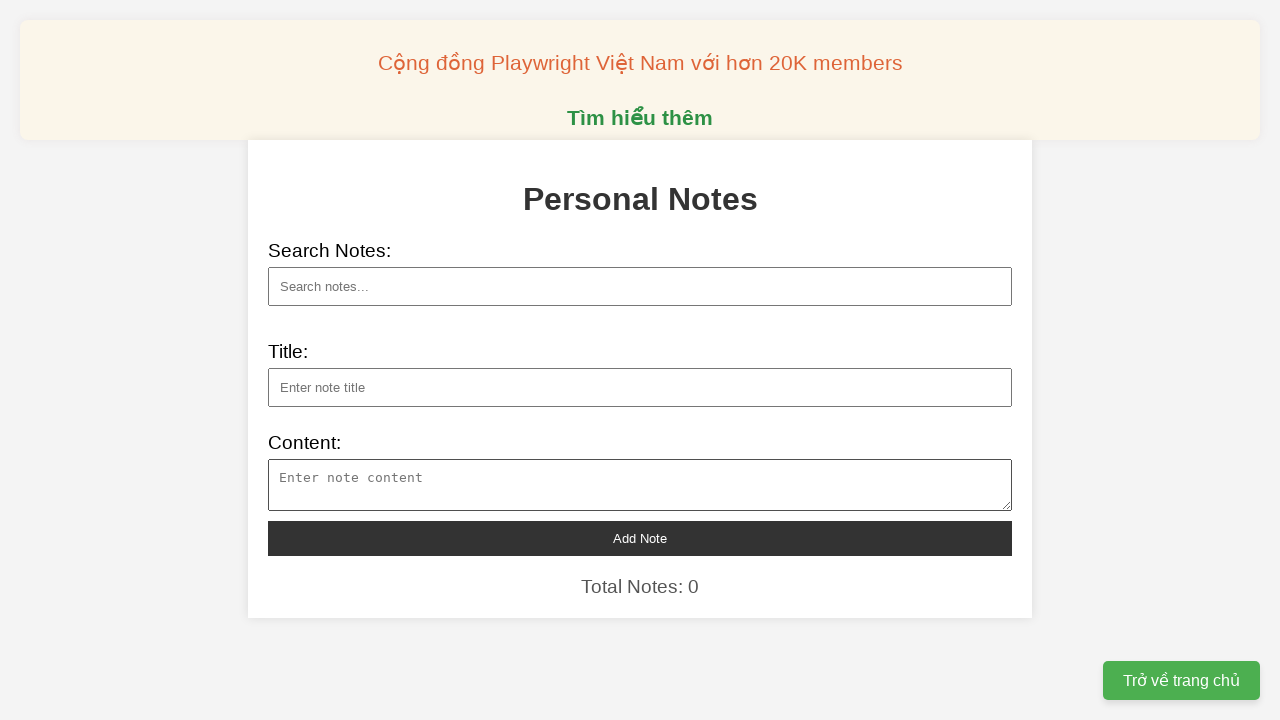

Filled note title field with 'Bí ẩn lỗ đen' on xpath=//input[@id='note-title']
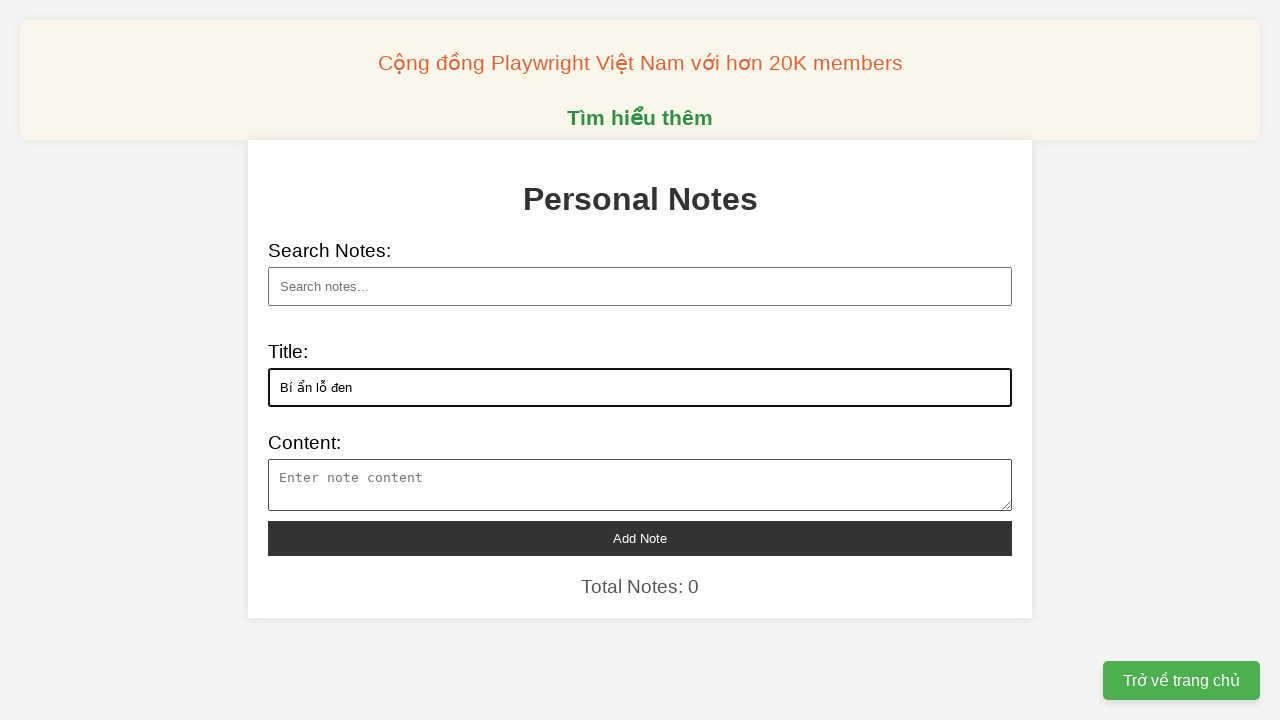

Filled note content field with note content about 'Bí ẩn lỗ đen' on xpath=//textarea[@id='note-content']
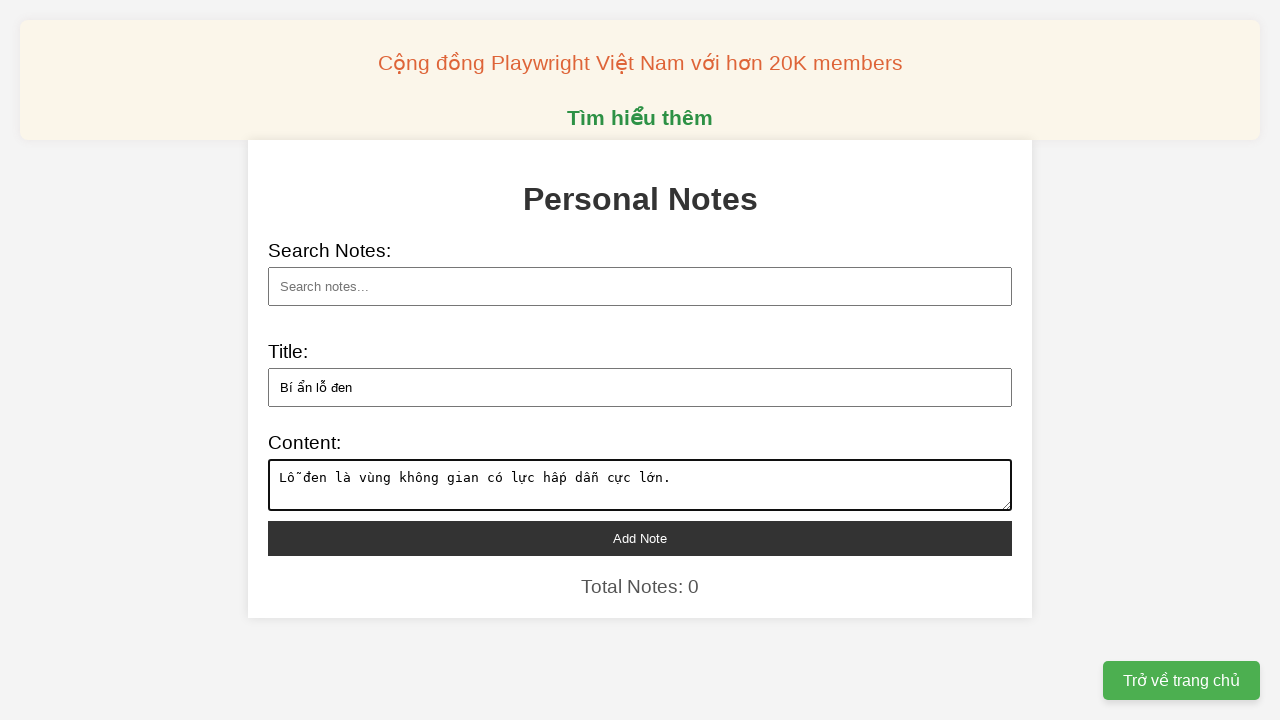

Clicked add button to save note 'Bí ẩn lỗ đen' at (640, 538) on xpath=//button[@id='add-note']
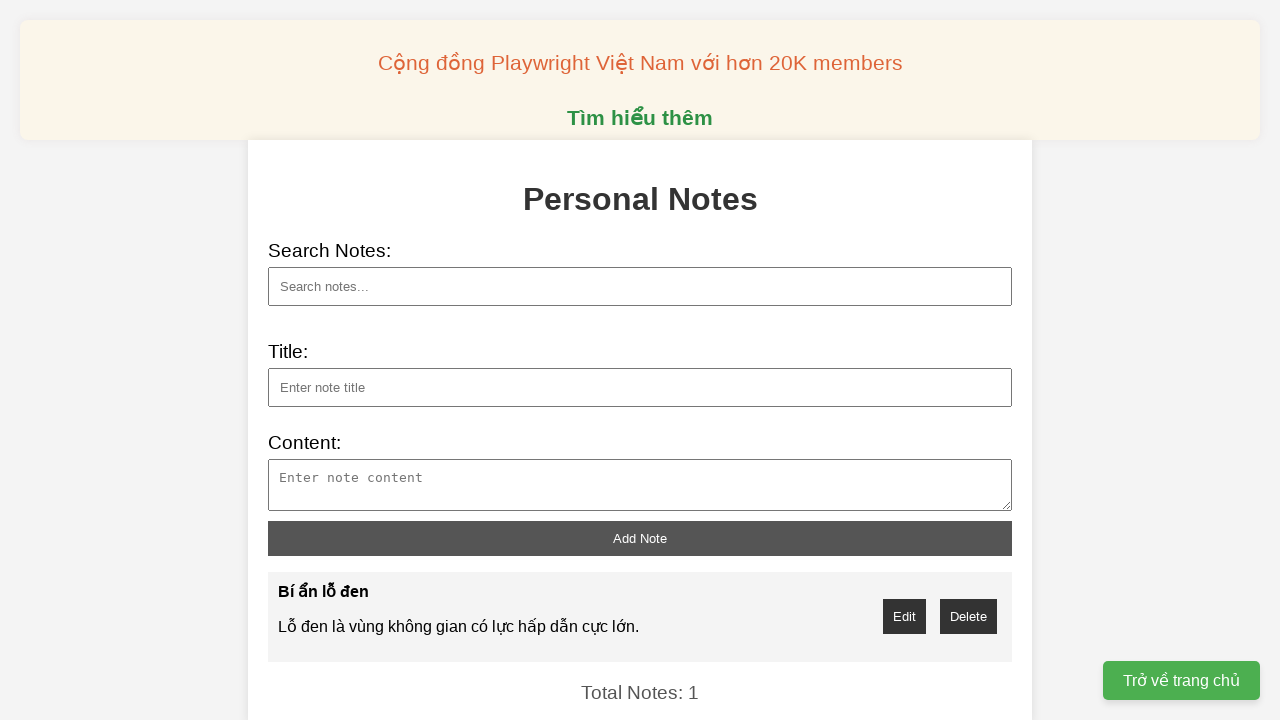

Filled note title field with 'AI trong y tế' on xpath=//input[@id='note-title']
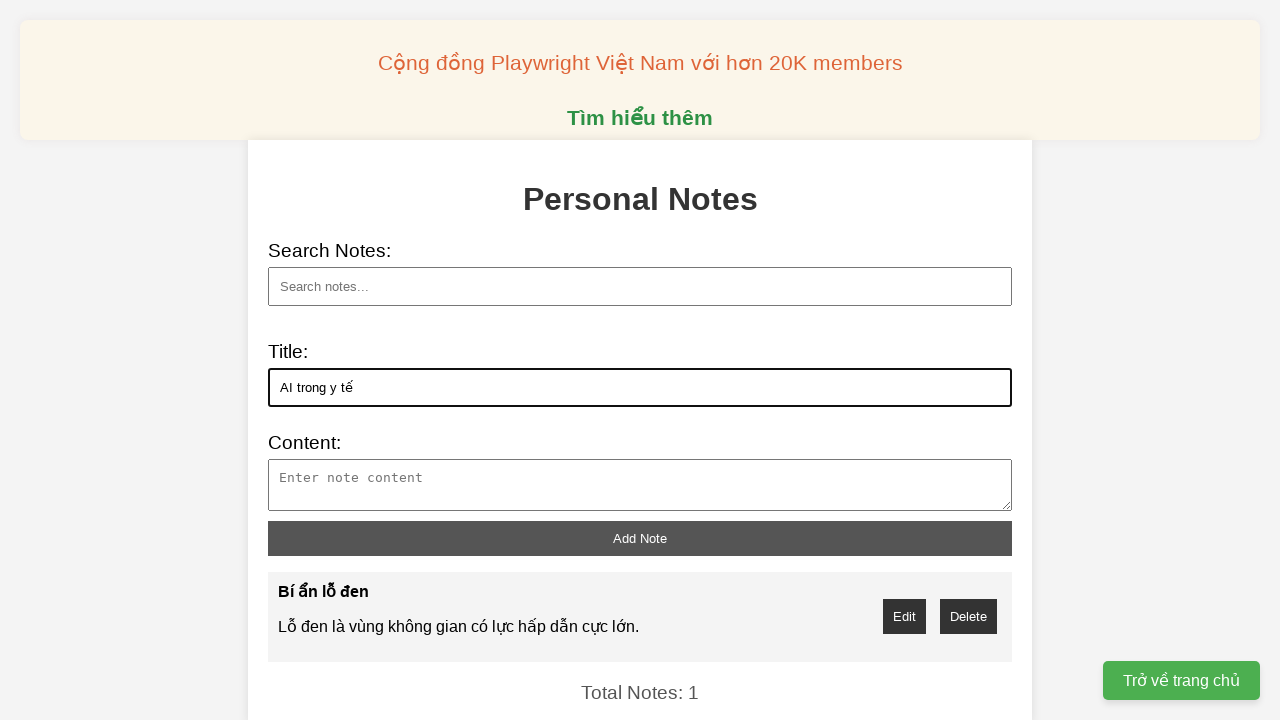

Filled note content field with note content about 'AI trong y tế' on xpath=//textarea[@id='note-content']
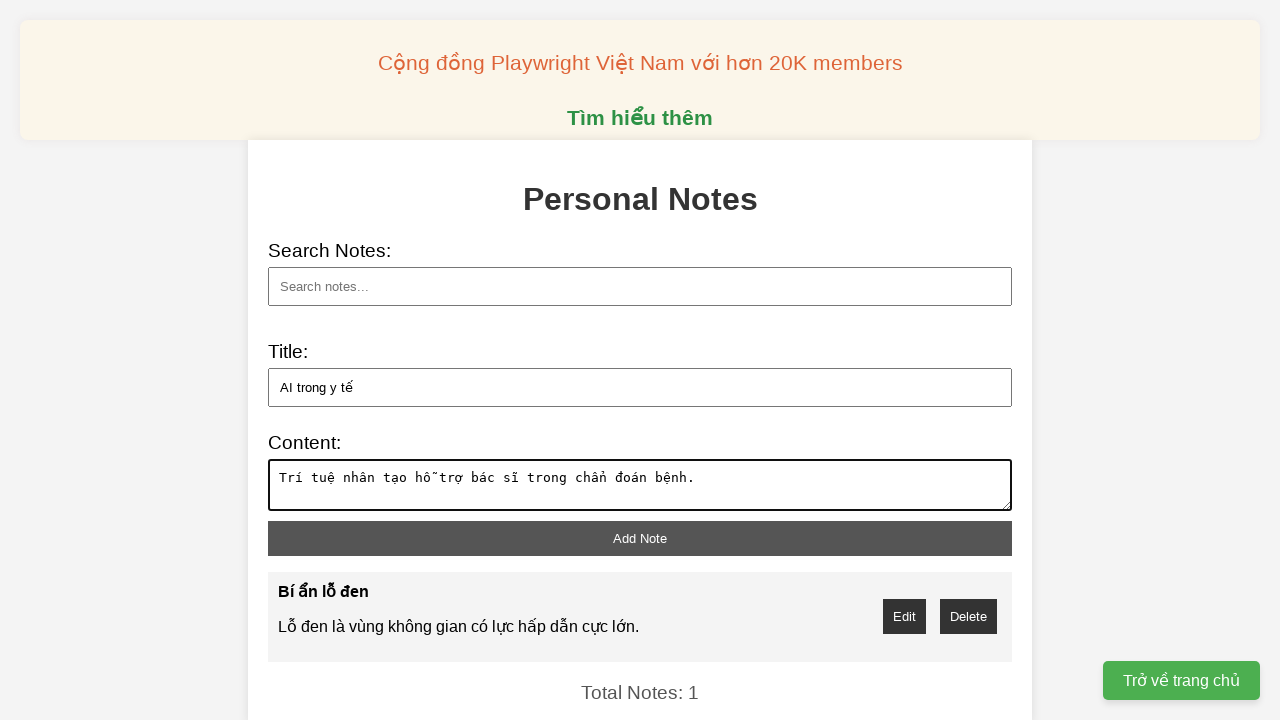

Clicked add button to save note 'AI trong y tế' at (640, 538) on xpath=//button[@id='add-note']
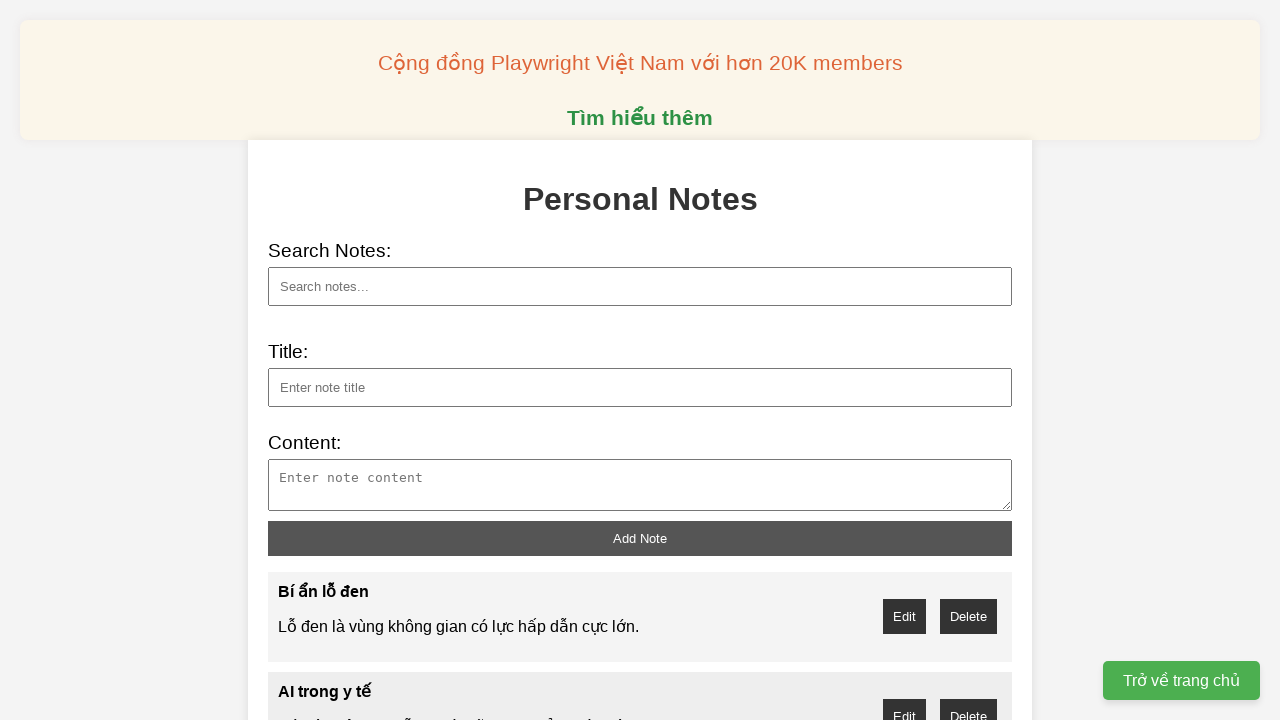

Filled note title field with 'Tàu vũ trụ mới' on xpath=//input[@id='note-title']
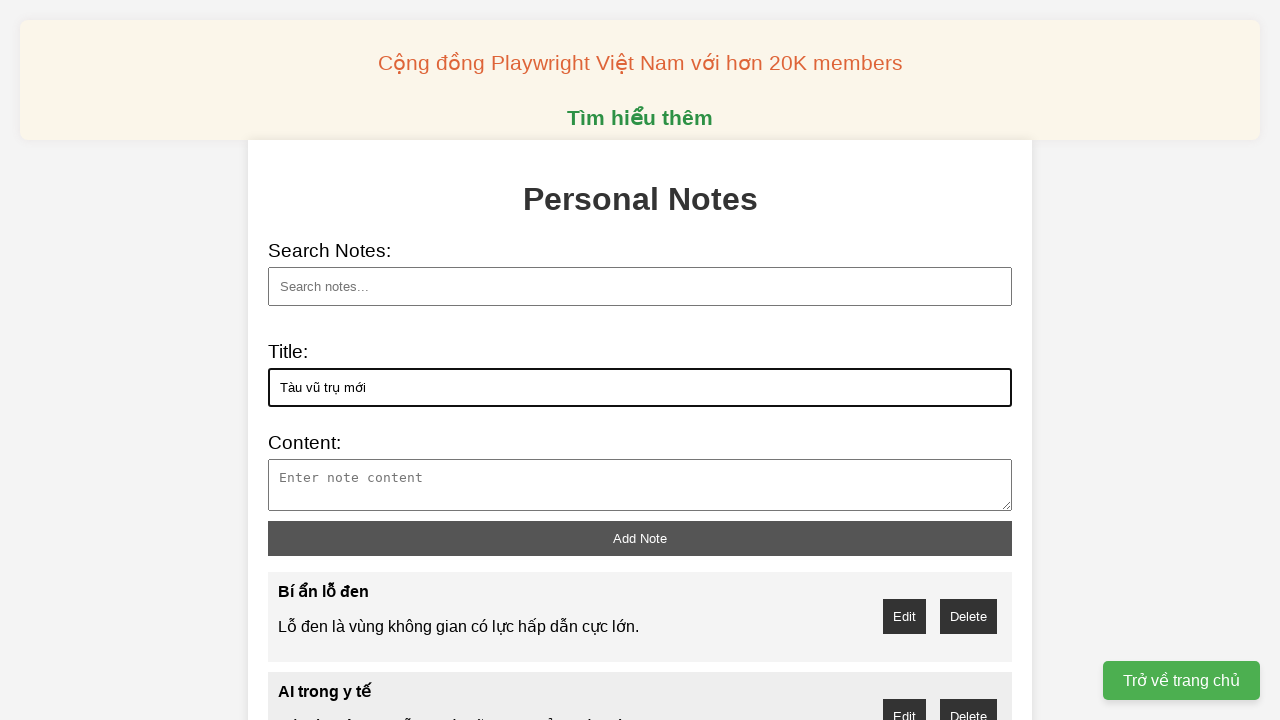

Filled note content field with note content about 'Tàu vũ trụ mới' on xpath=//textarea[@id='note-content']
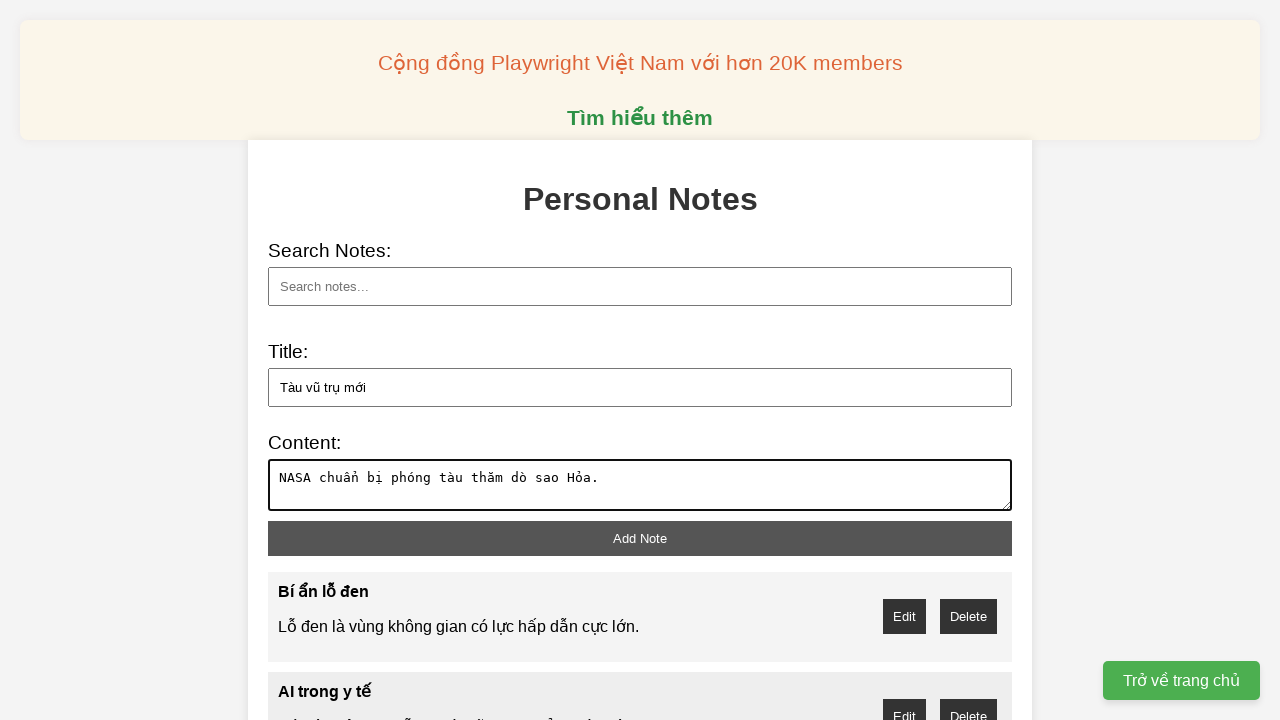

Clicked add button to save note 'Tàu vũ trụ mới' at (640, 538) on xpath=//button[@id='add-note']
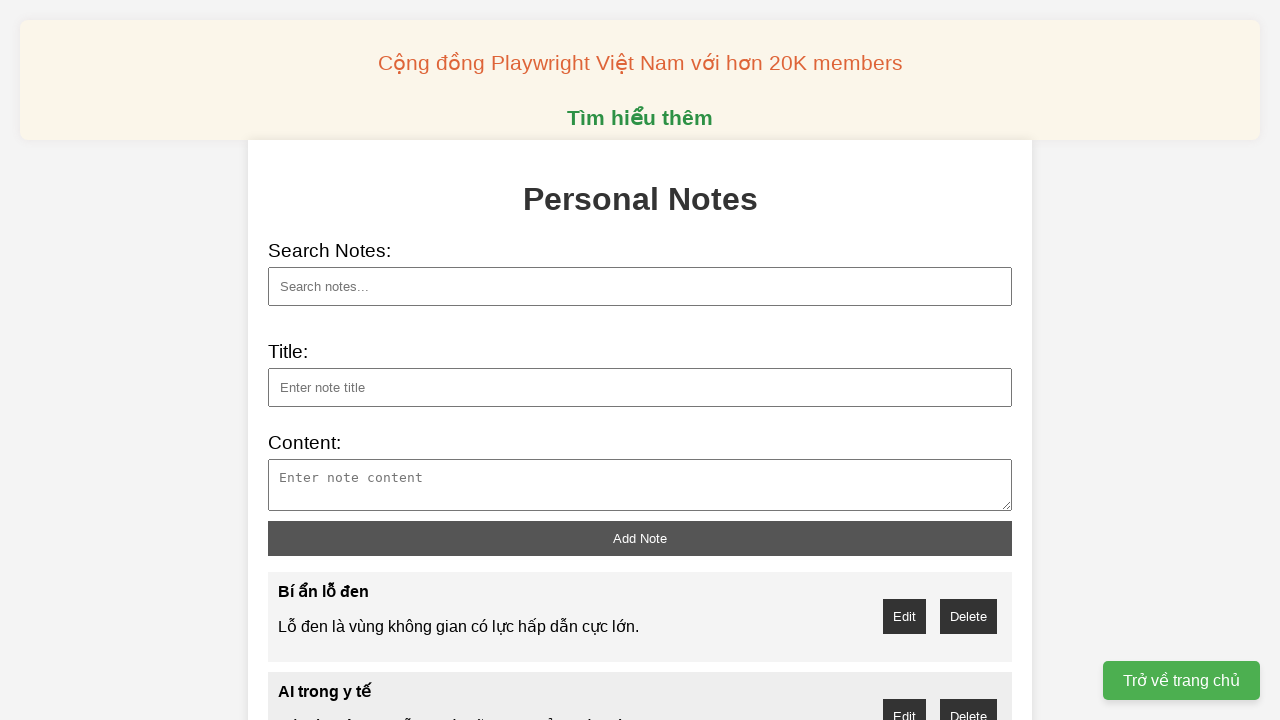

Filled note title field with 'Biến đổi khí hậu' on xpath=//input[@id='note-title']
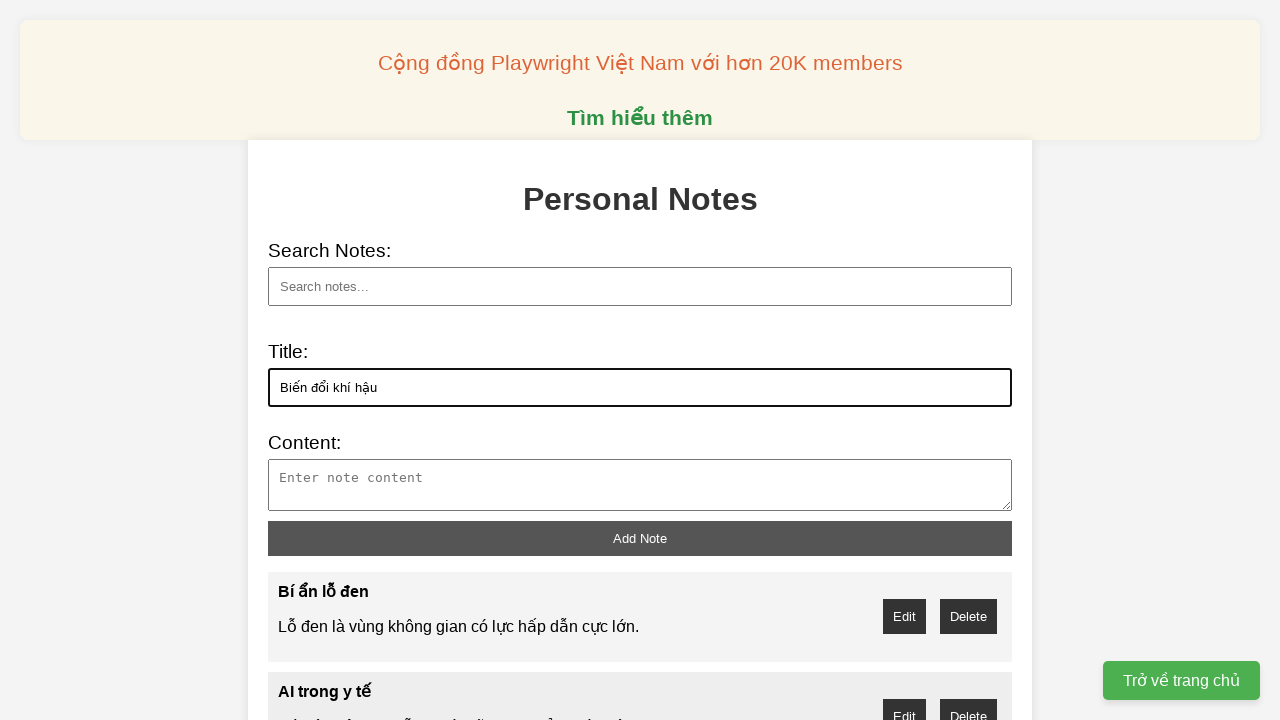

Filled note content field with note content about 'Biến đổi khí hậu' on xpath=//textarea[@id='note-content']
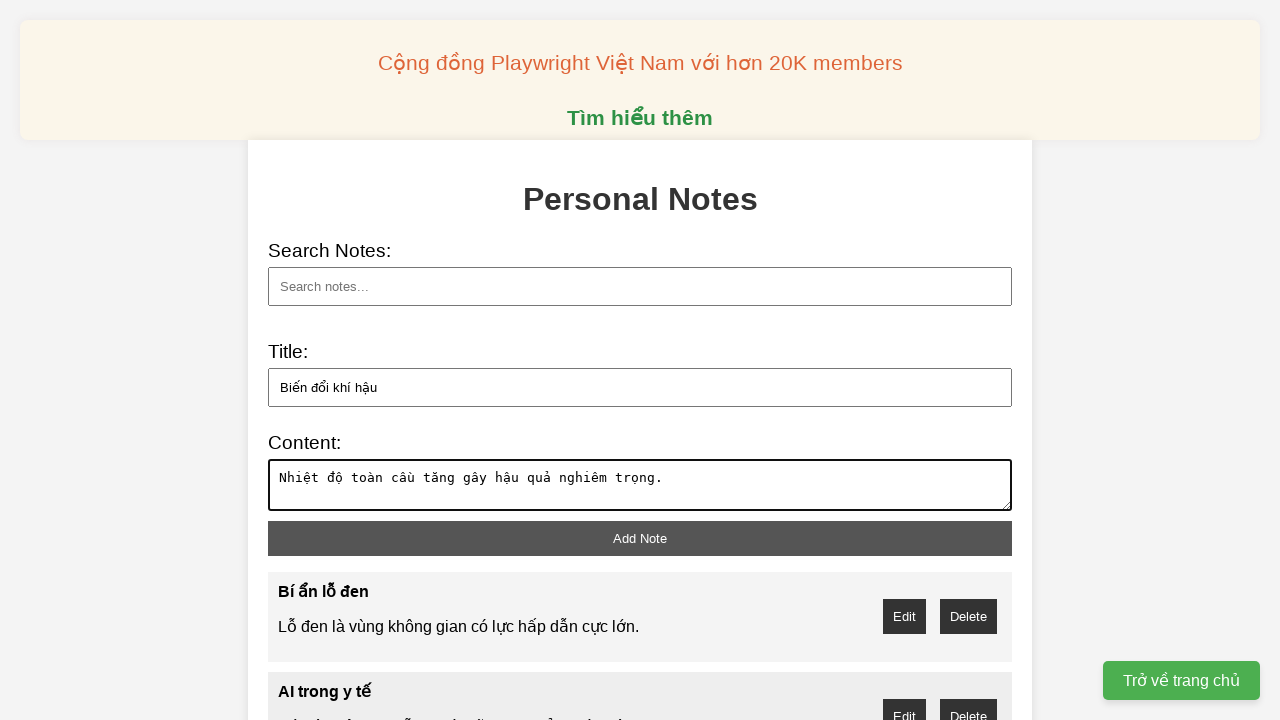

Clicked add button to save note 'Biến đổi khí hậu' at (640, 538) on xpath=//button[@id='add-note']
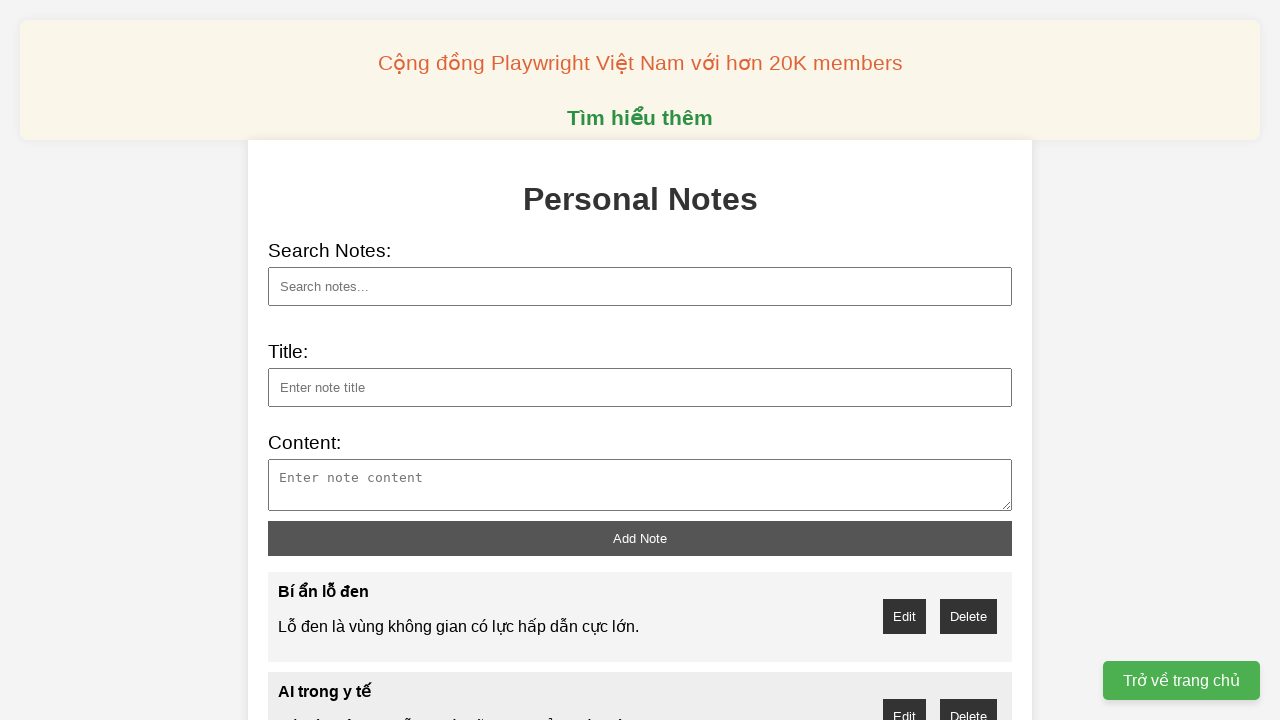

Filled note title field with 'Công nghệ 6G' on xpath=//input[@id='note-title']
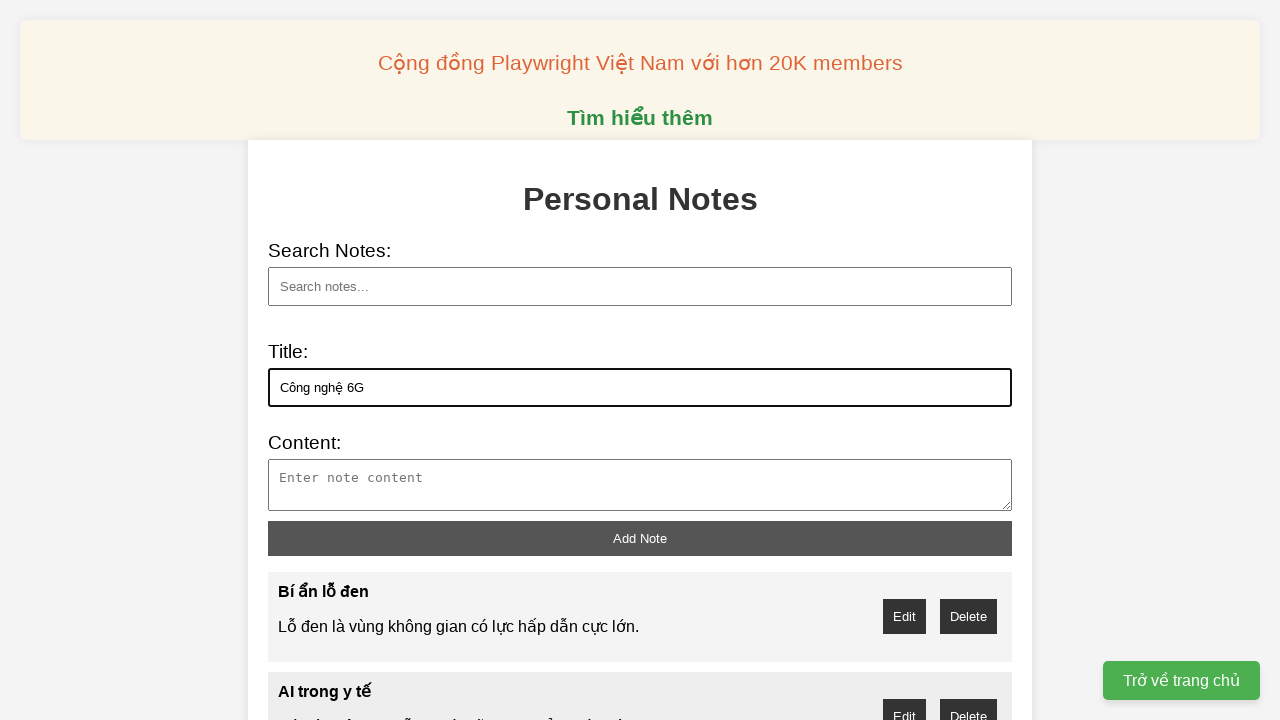

Filled note content field with note content about 'Công nghệ 6G' on xpath=//textarea[@id='note-content']
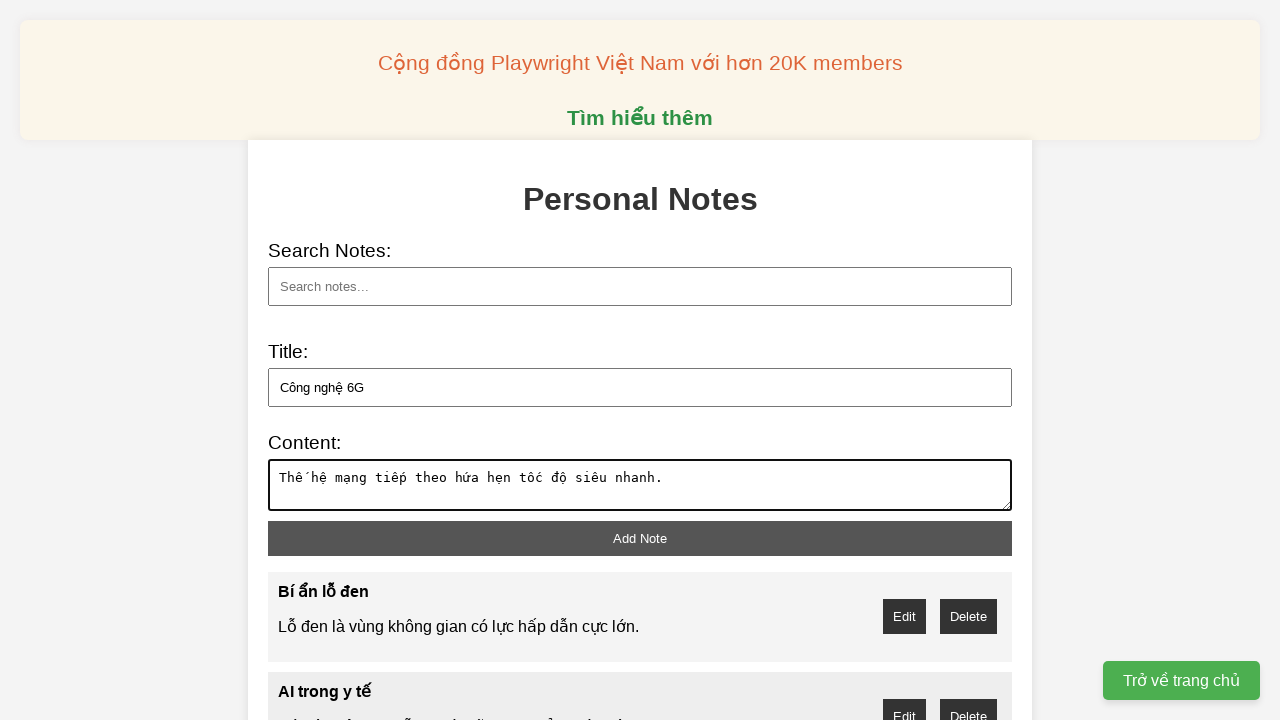

Clicked add button to save note 'Công nghệ 6G' at (640, 538) on xpath=//button[@id='add-note']
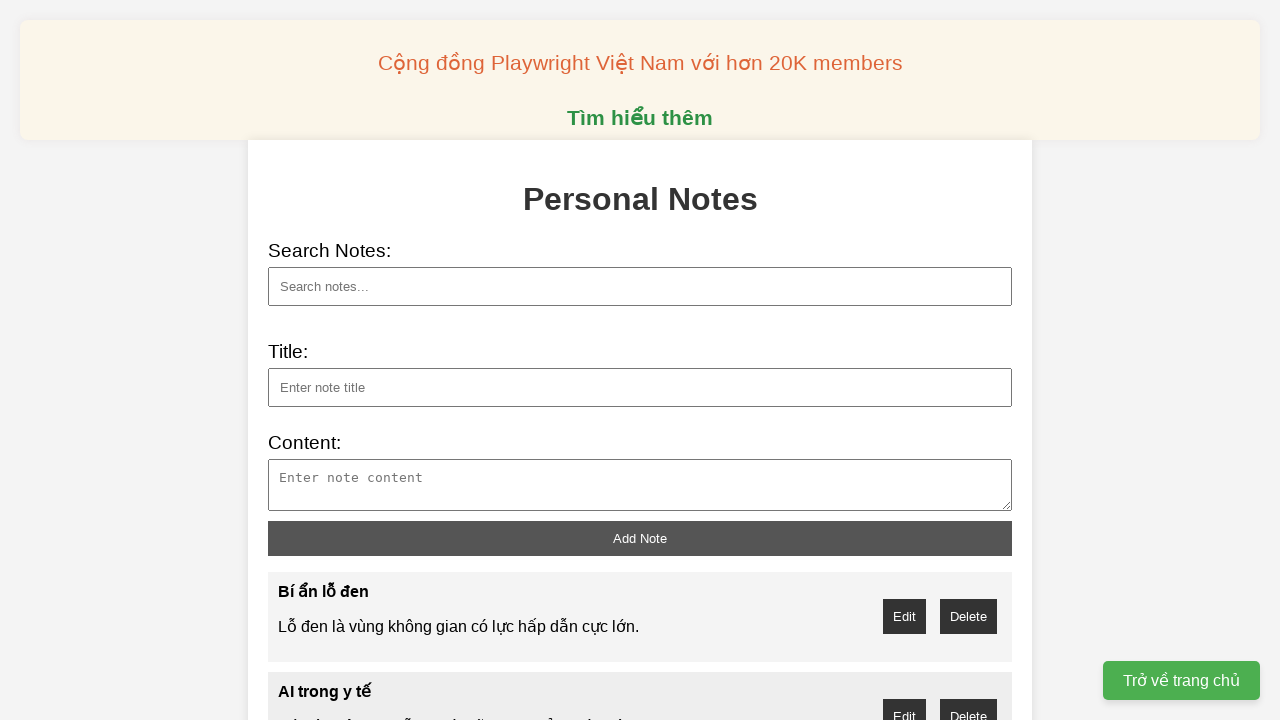

Filled note title field with 'Lượng tử và vũ trụ' on xpath=//input[@id='note-title']
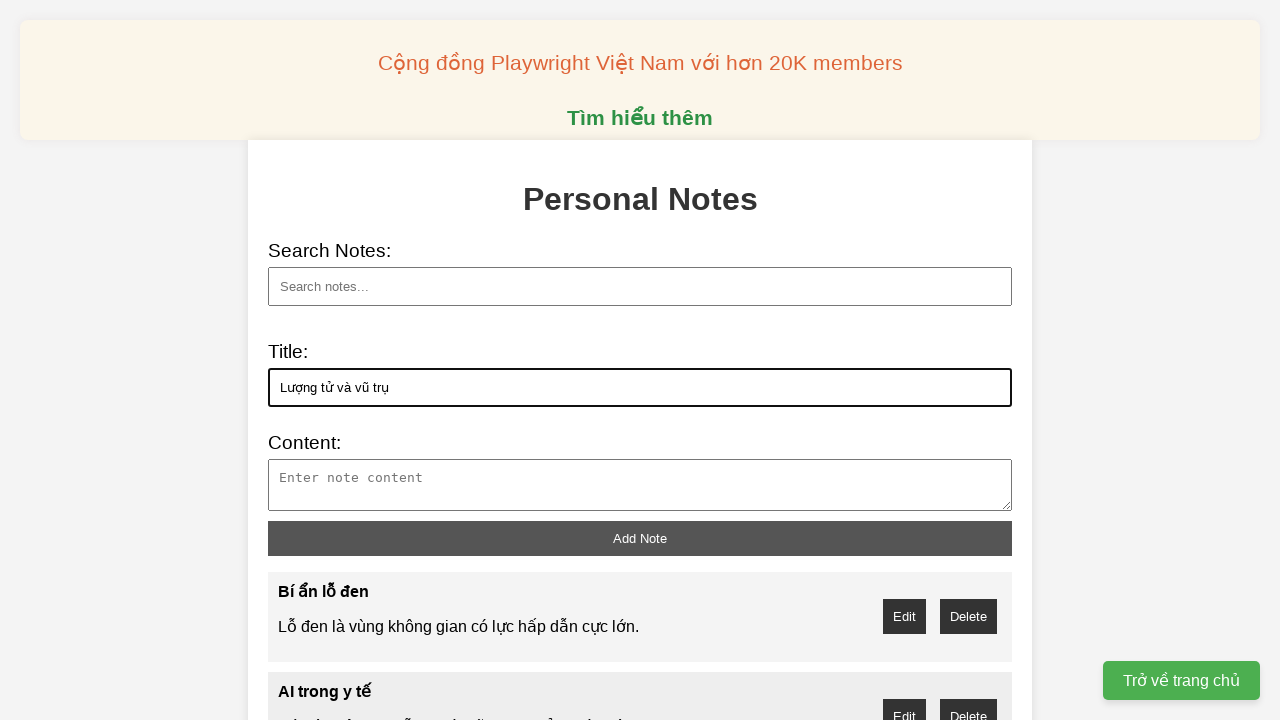

Filled note content field with note content about 'Lượng tử và vũ trụ' on xpath=//textarea[@id='note-content']
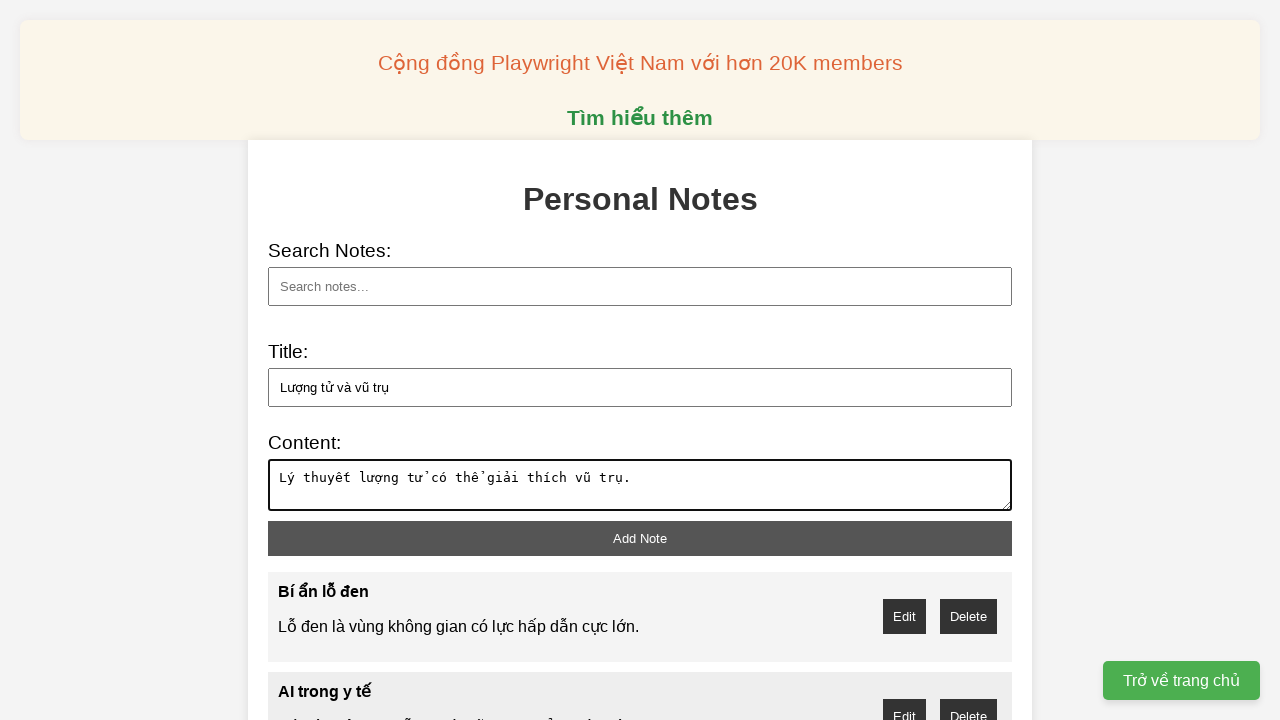

Clicked add button to save note 'Lượng tử và vũ trụ' at (640, 538) on xpath=//button[@id='add-note']
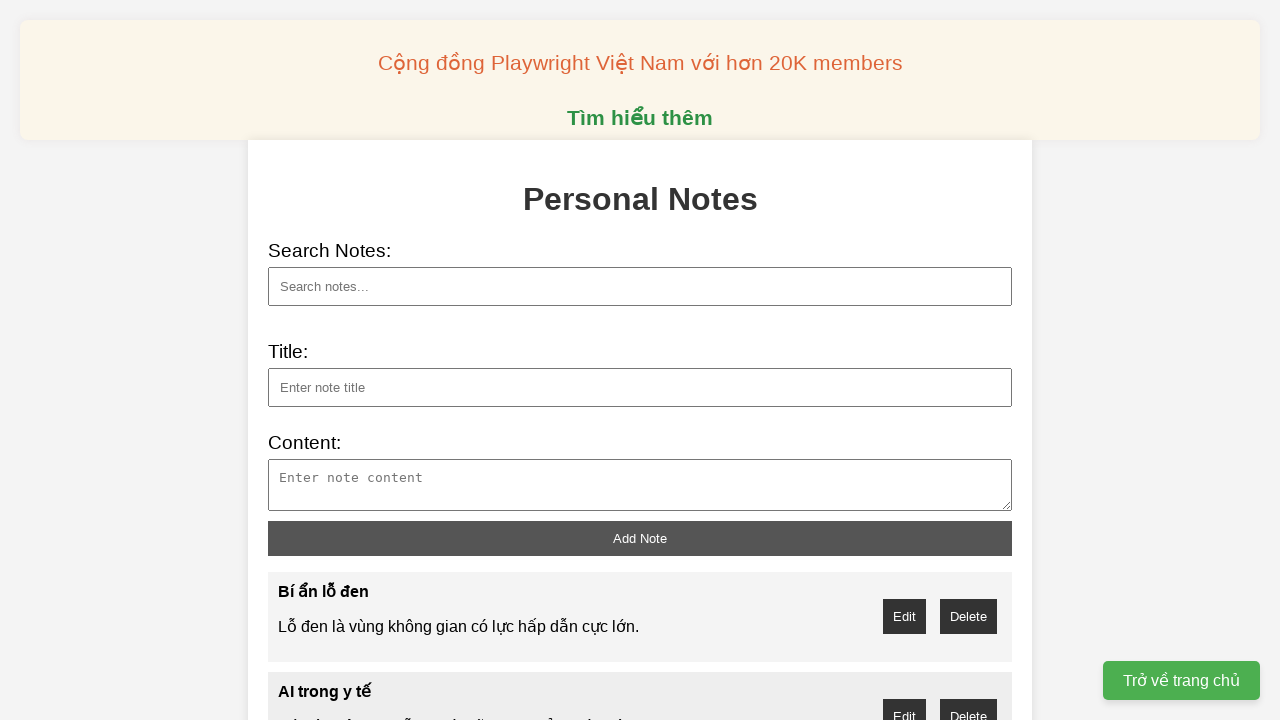

Filled note title field with 'Khủng long tuyệt chủng' on xpath=//input[@id='note-title']
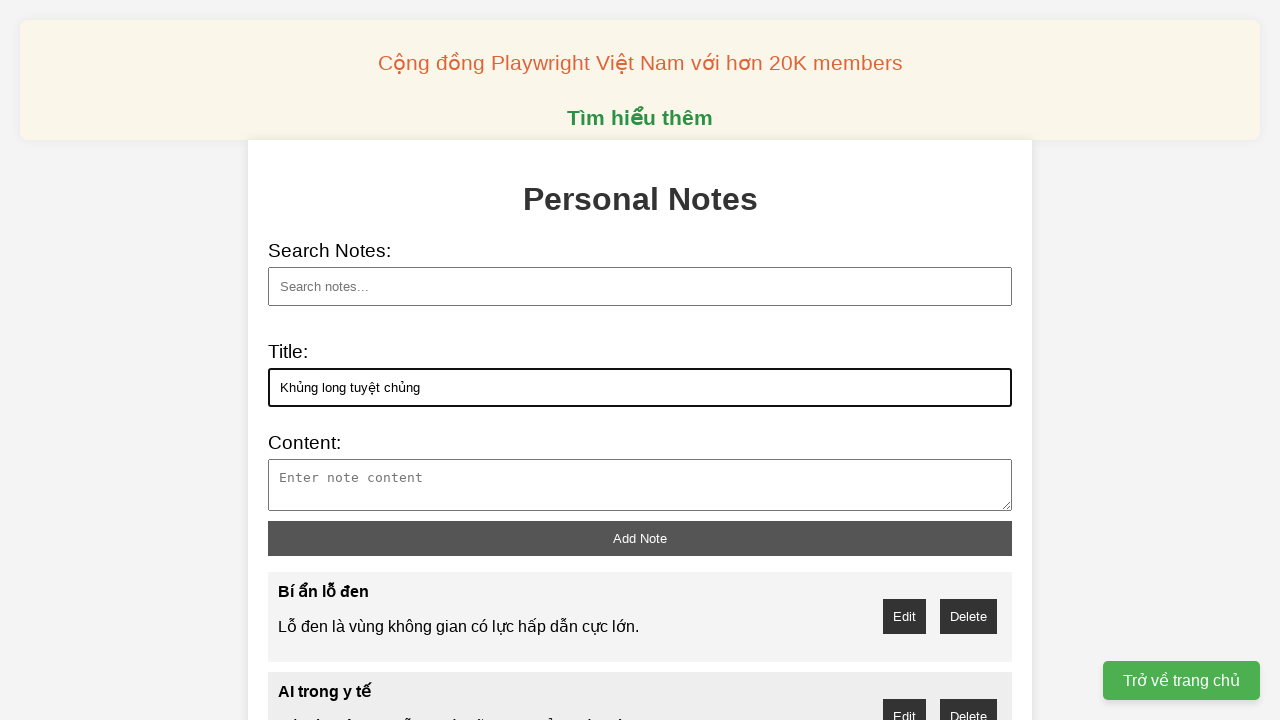

Filled note content field with note content about 'Khủng long tuyệt chủng' on xpath=//textarea[@id='note-content']
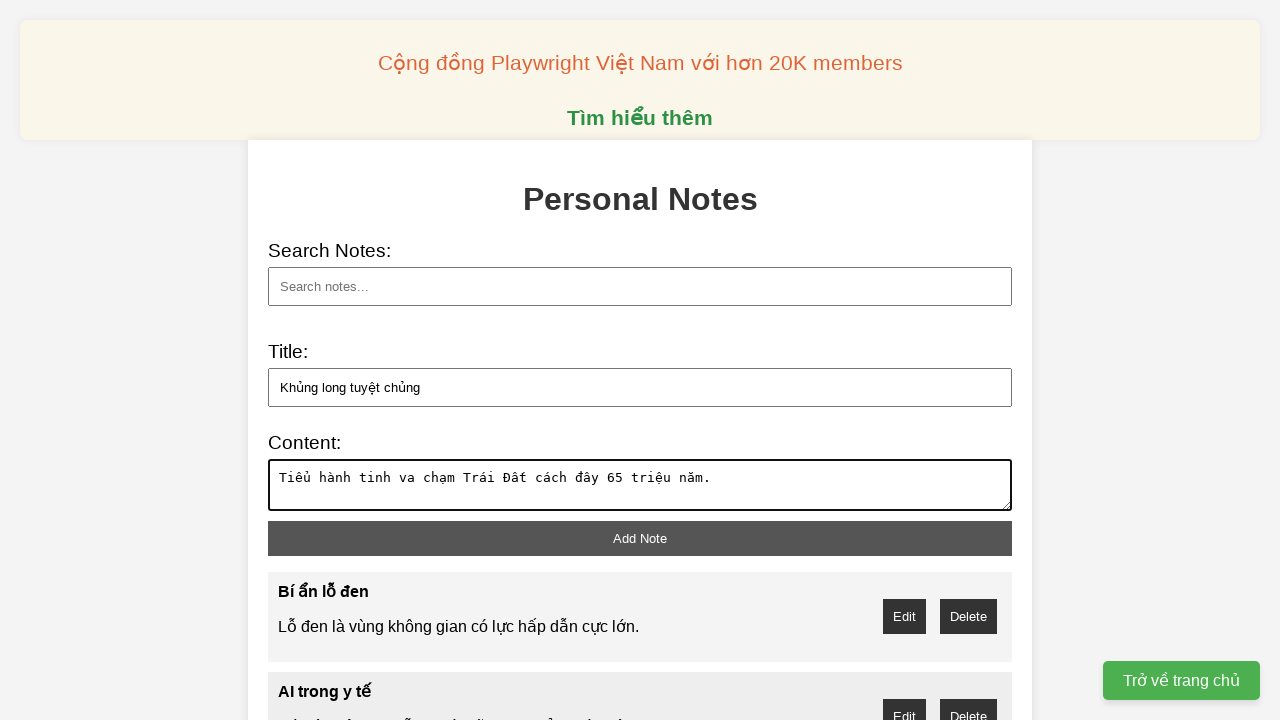

Clicked add button to save note 'Khủng long tuyệt chủng' at (640, 538) on xpath=//button[@id='add-note']
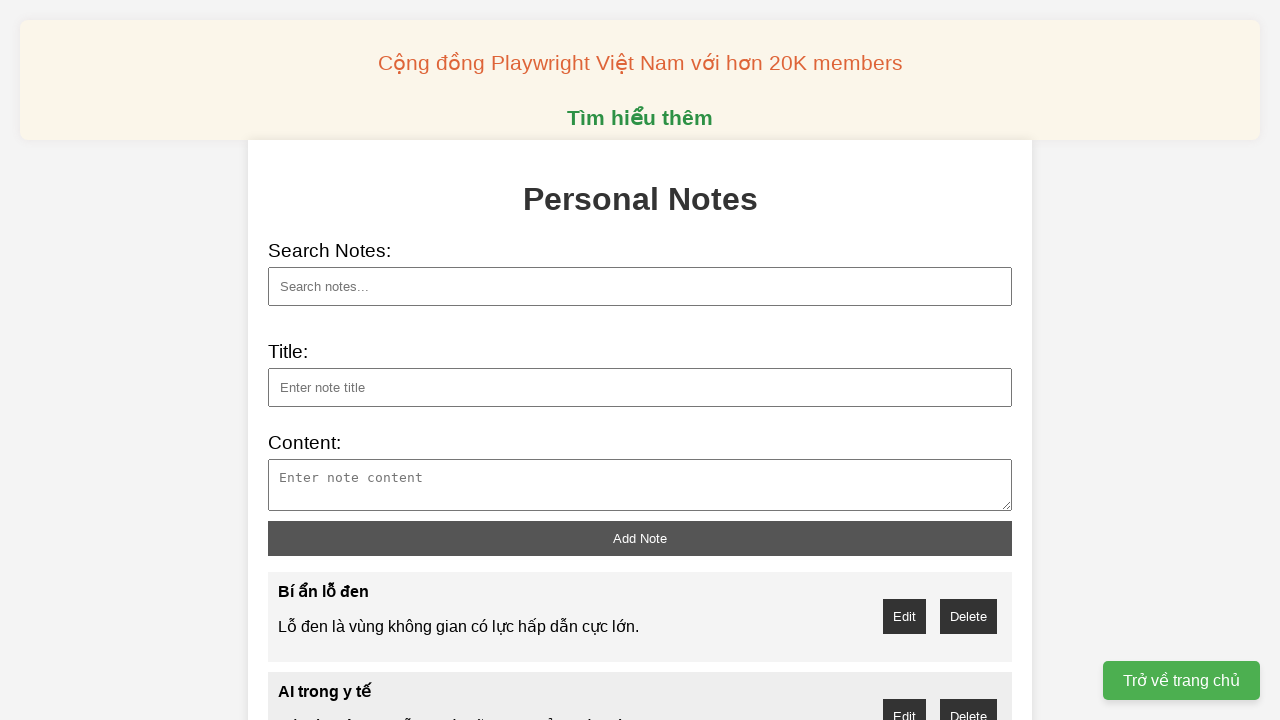

Filled note title field with 'Vaccine mRNA' on xpath=//input[@id='note-title']
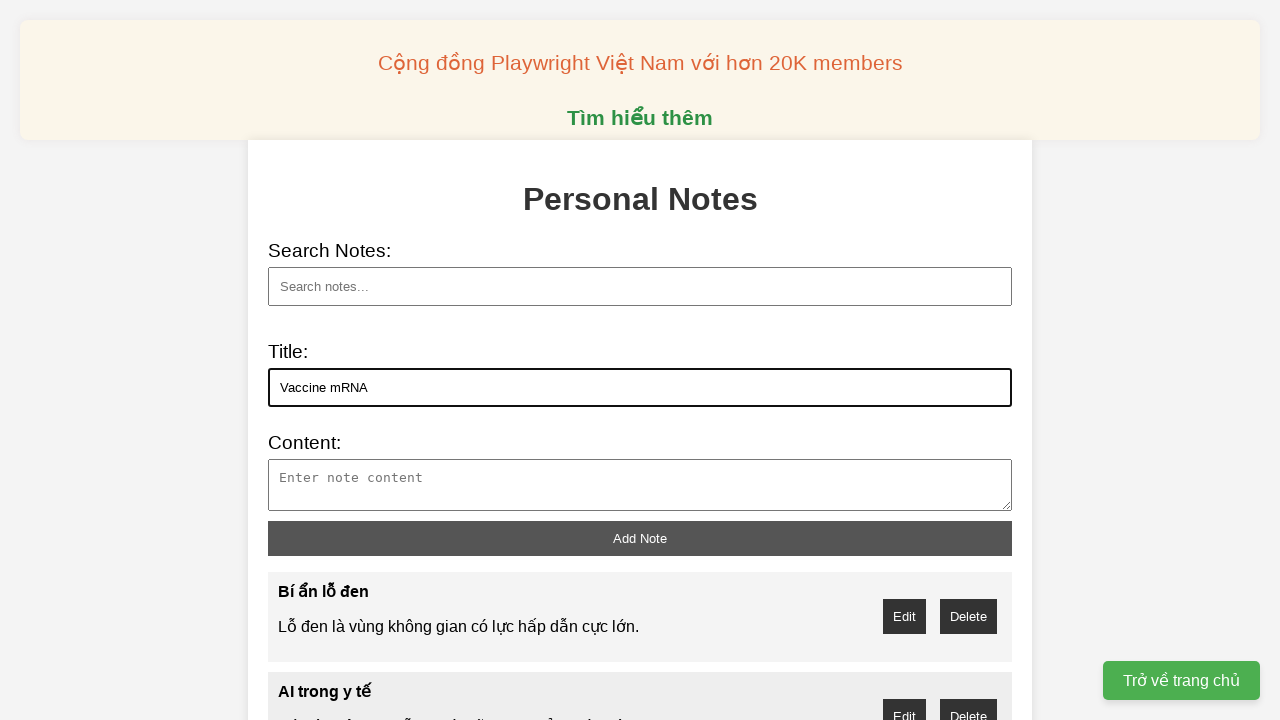

Filled note content field with note content about 'Vaccine mRNA' on xpath=//textarea[@id='note-content']
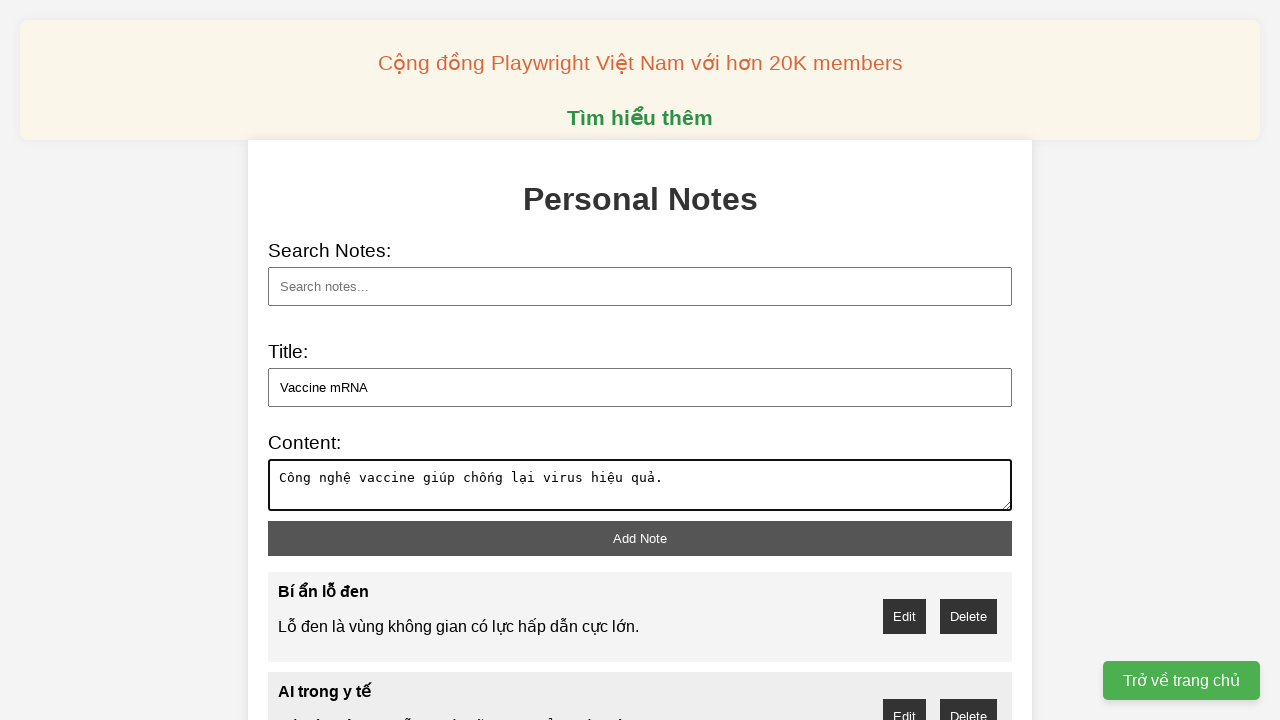

Clicked add button to save note 'Vaccine mRNA' at (640, 538) on xpath=//button[@id='add-note']
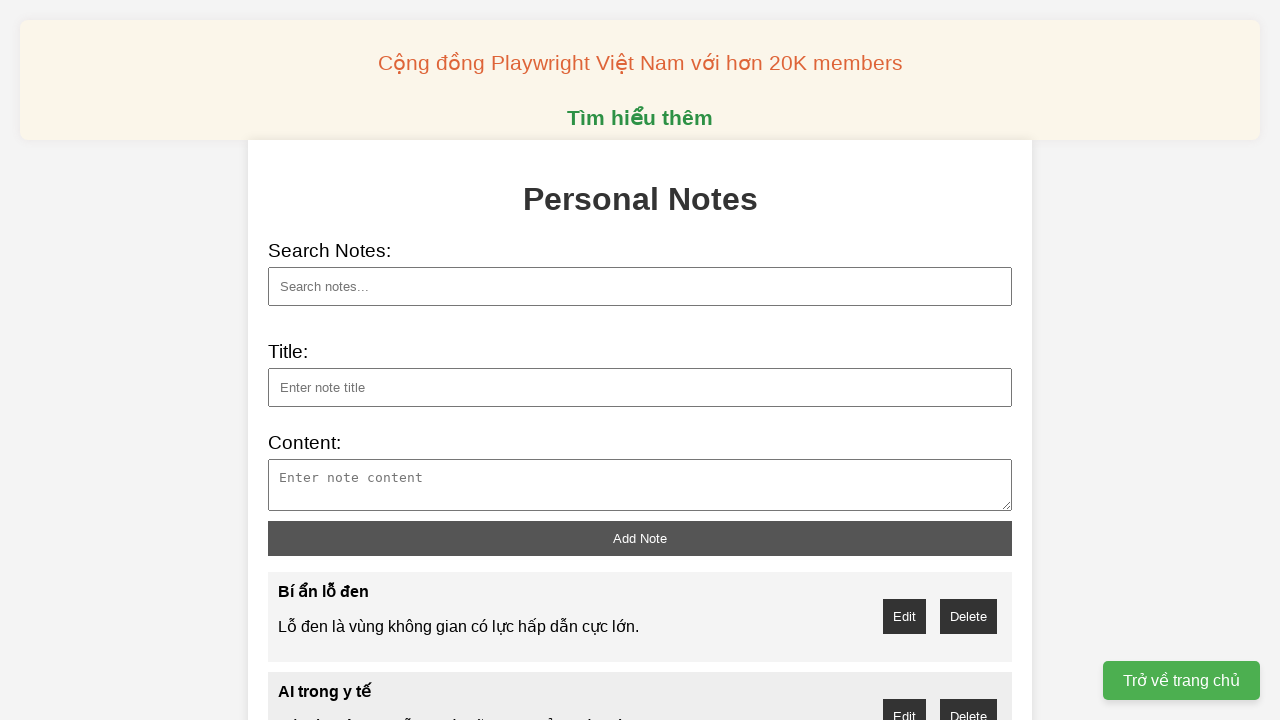

Filled note title field with 'Sống trên sao Hỏa' on xpath=//input[@id='note-title']
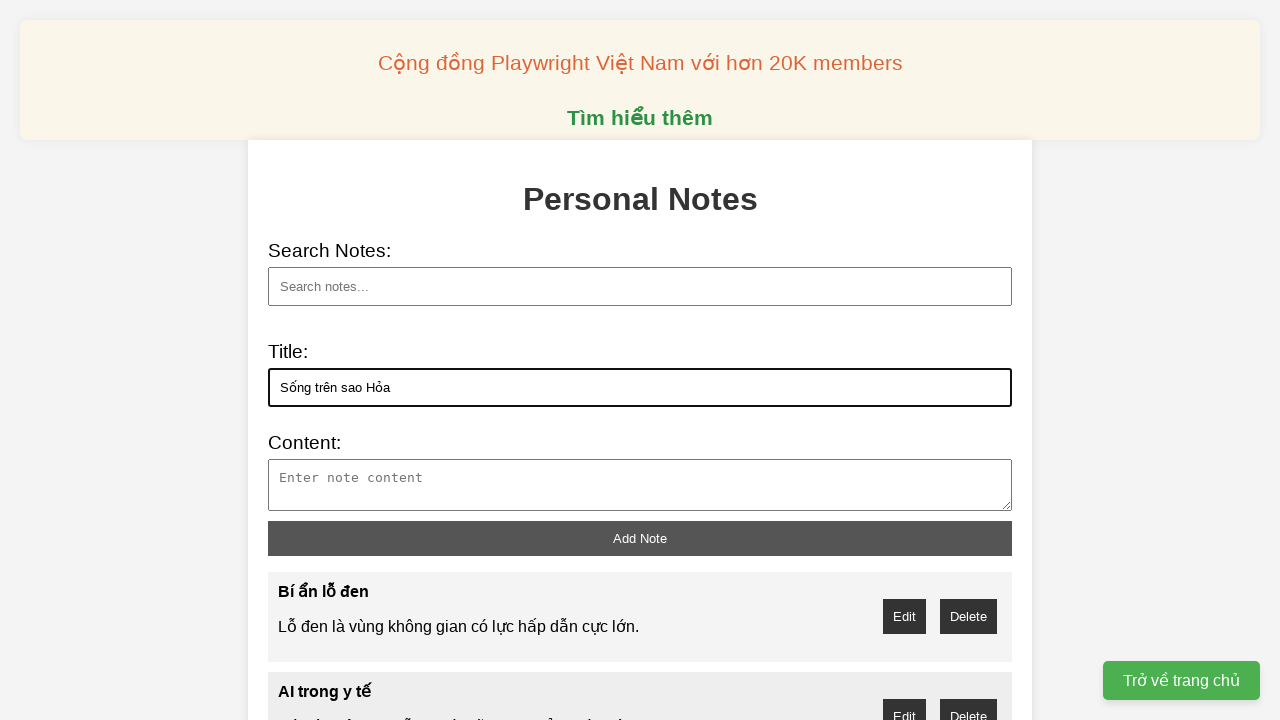

Filled note content field with note content about 'Sống trên sao Hỏa' on xpath=//textarea[@id='note-content']
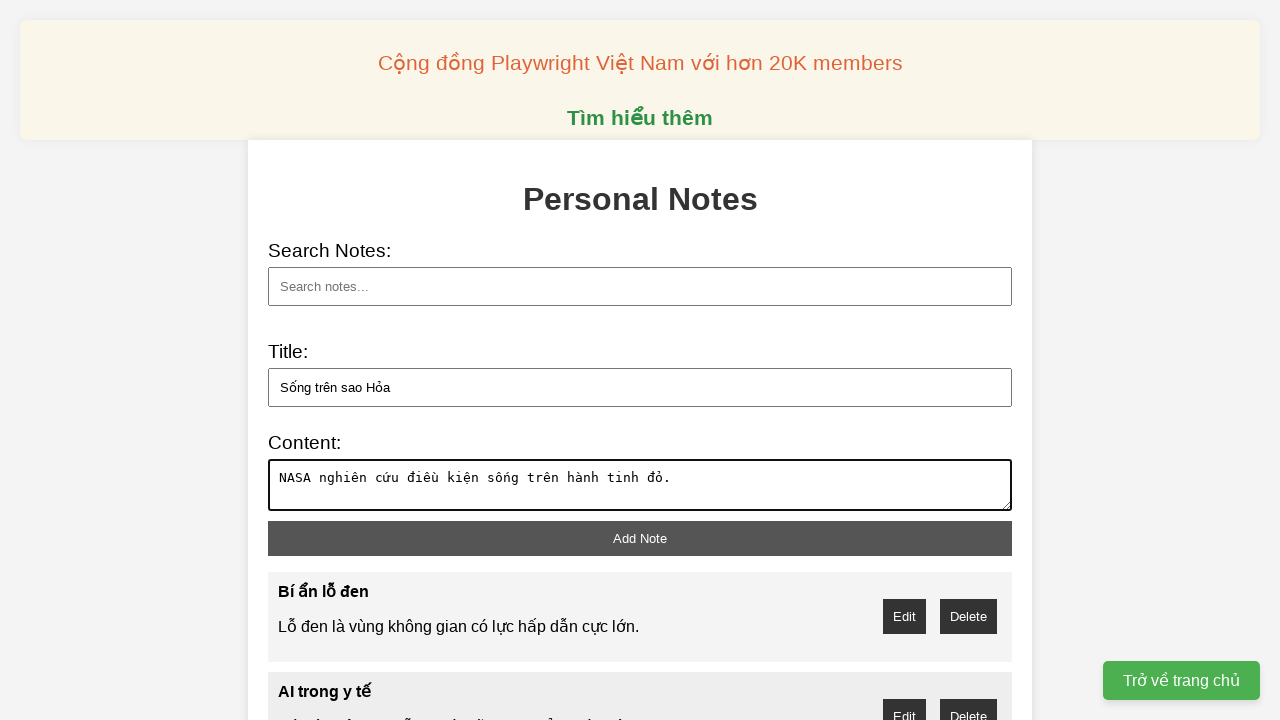

Clicked add button to save note 'Sống trên sao Hỏa' at (640, 538) on xpath=//button[@id='add-note']
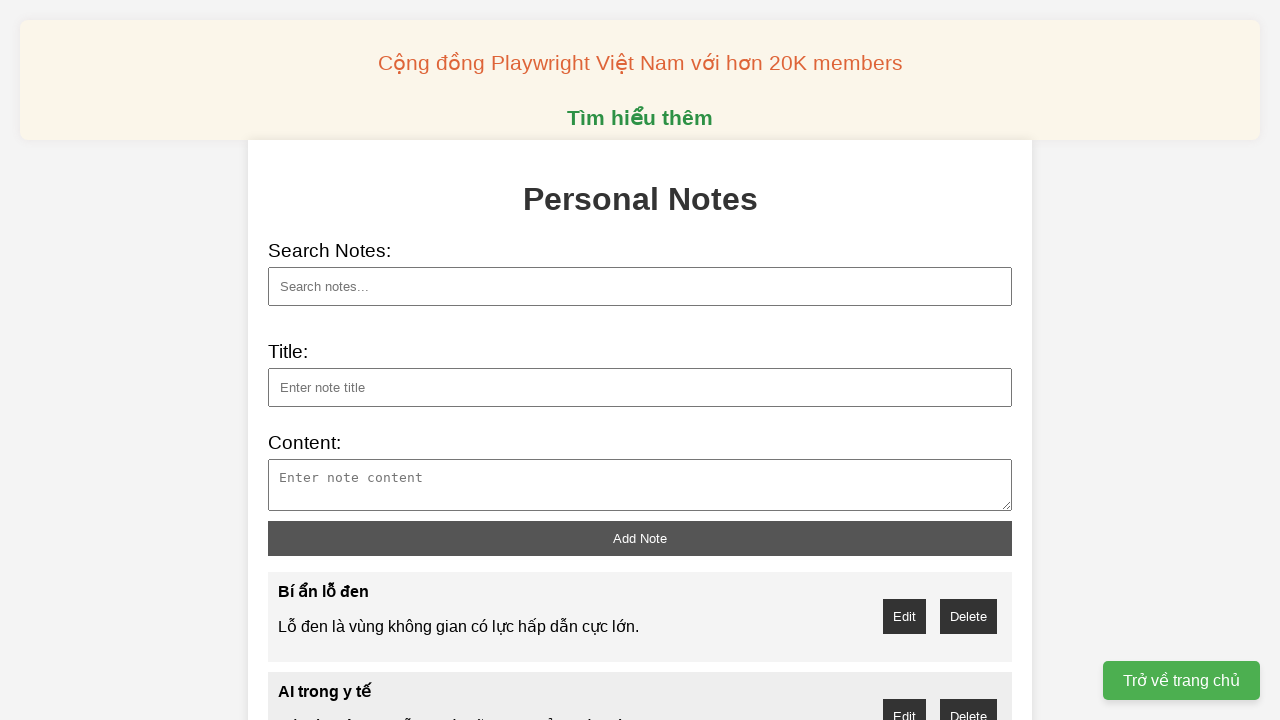

Filled note title field with 'Robot AI' on xpath=//input[@id='note-title']
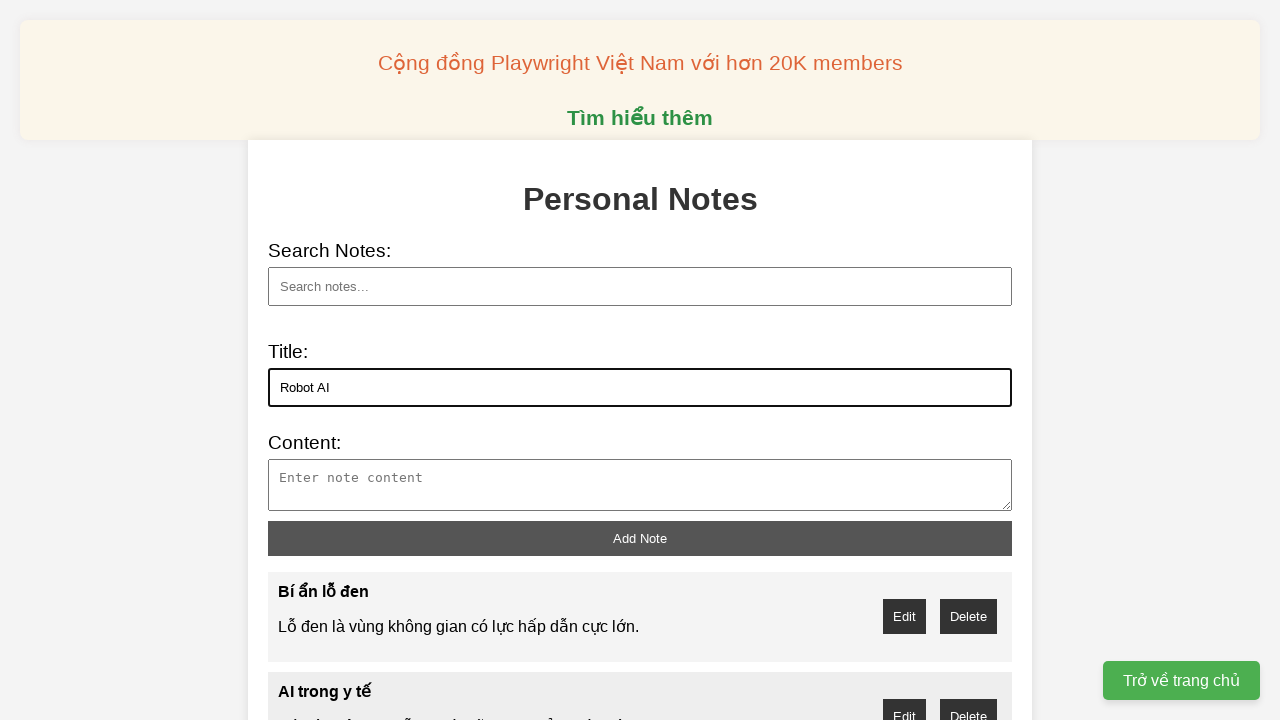

Filled note content field with note content about 'Robot AI' on xpath=//textarea[@id='note-content']
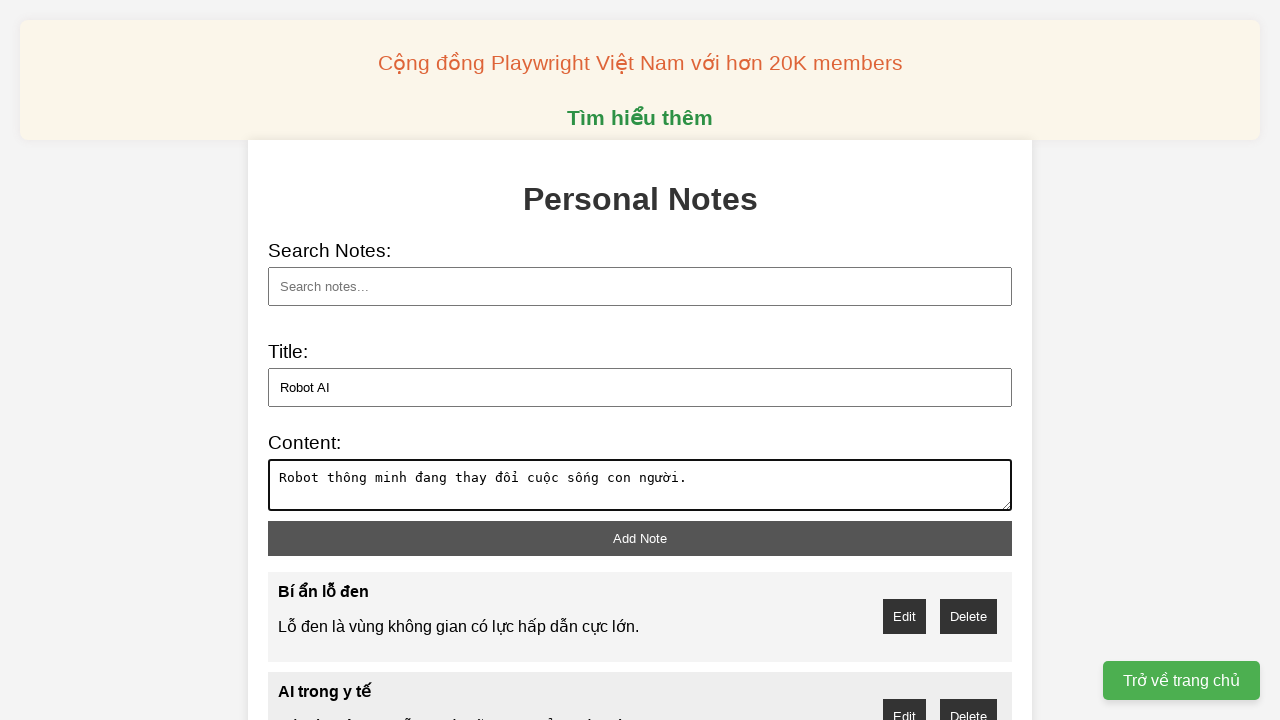

Clicked add button to save note 'Robot AI' at (640, 538) on xpath=//button[@id='add-note']
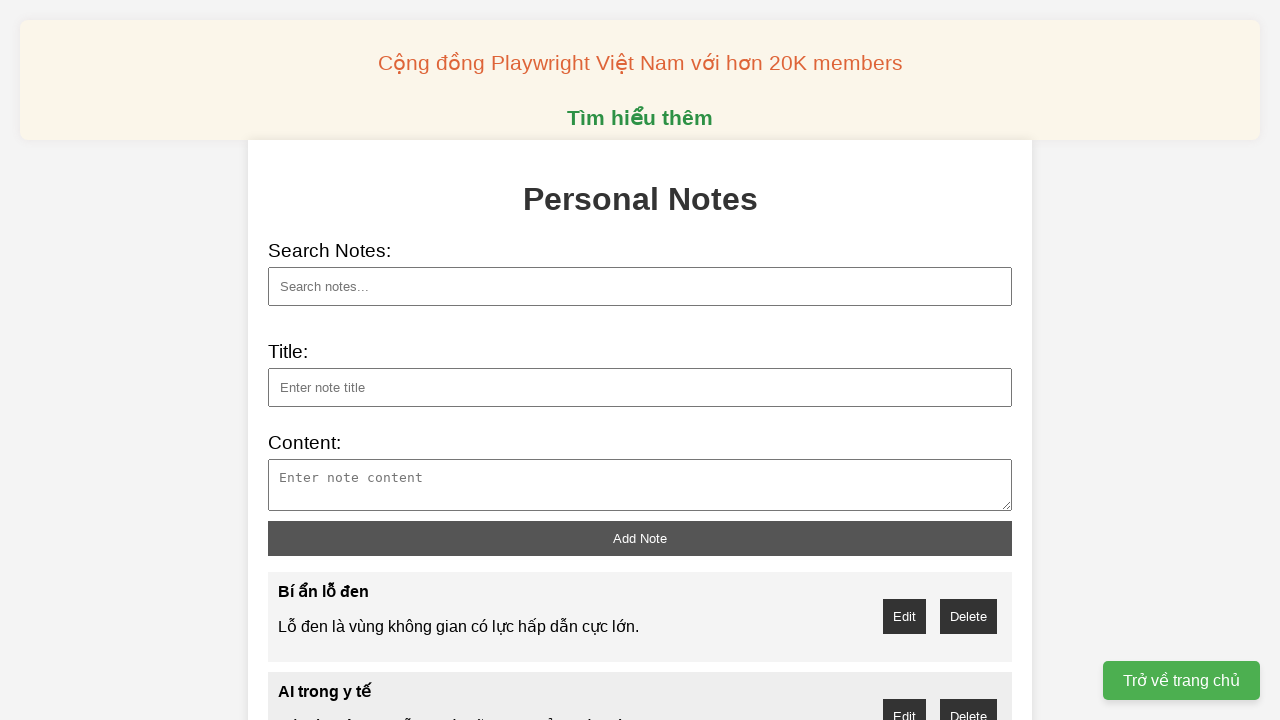

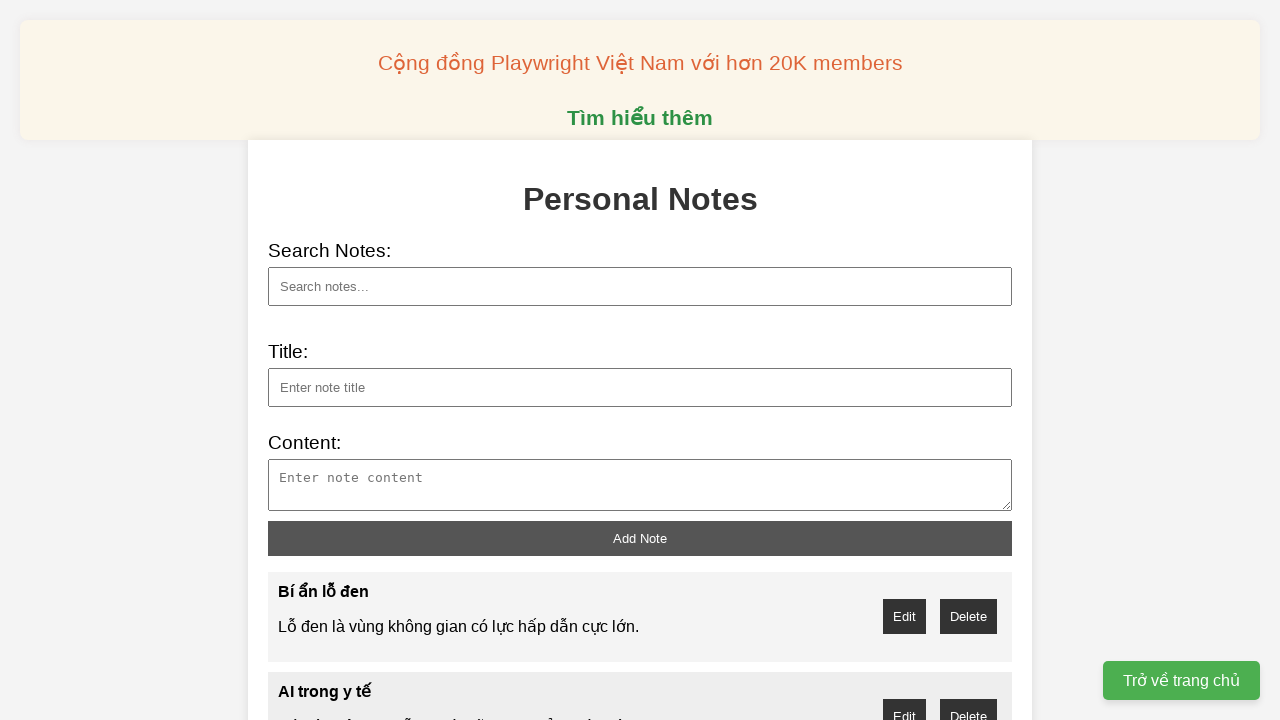